Tests browser window handling by repeatedly clicking a link that opens new windows and switching back to the original window. The test clicks the "Click Here" link 5 times, each time switching focus back to the original window.

Starting URL: https://the-internet.herokuapp.com/windows

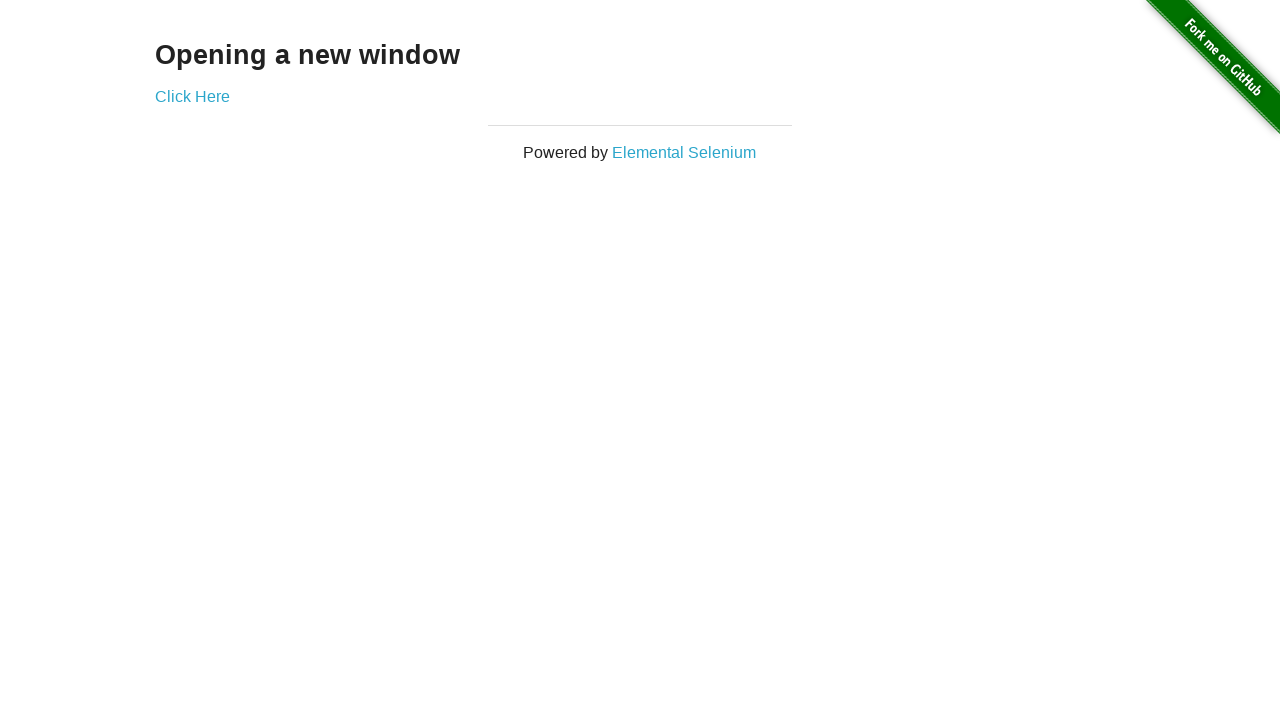

Clicked 'Click Here' link to open new window (1st time) at (192, 96) on text=Click Here
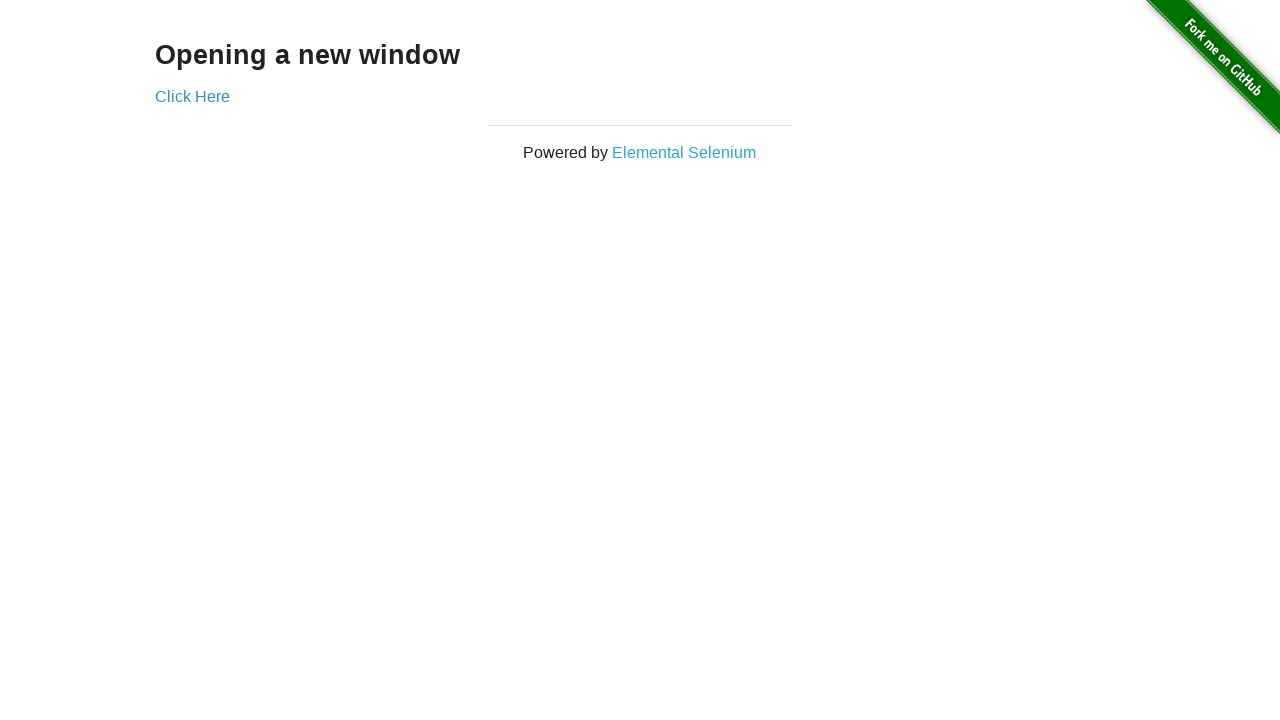

Switched back to original window (1st time)
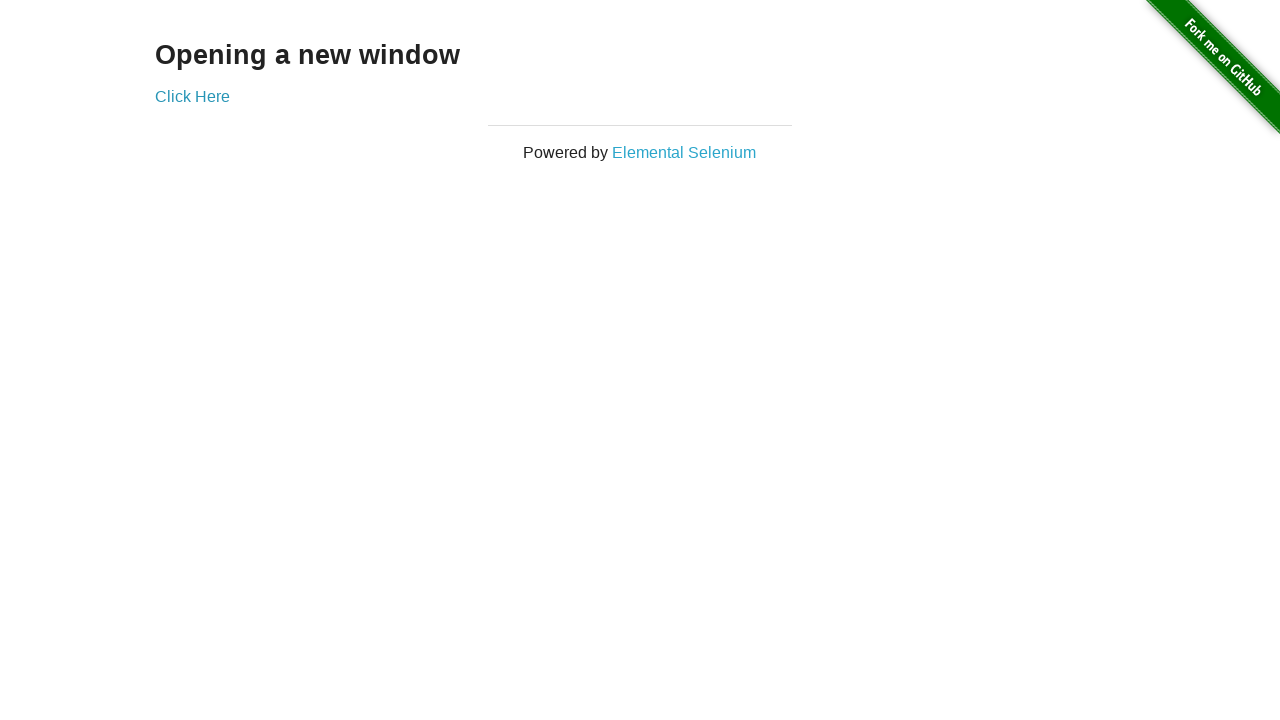

Clicked 'Click Here' link to open new window (2nd time) at (192, 96) on text=Click Here
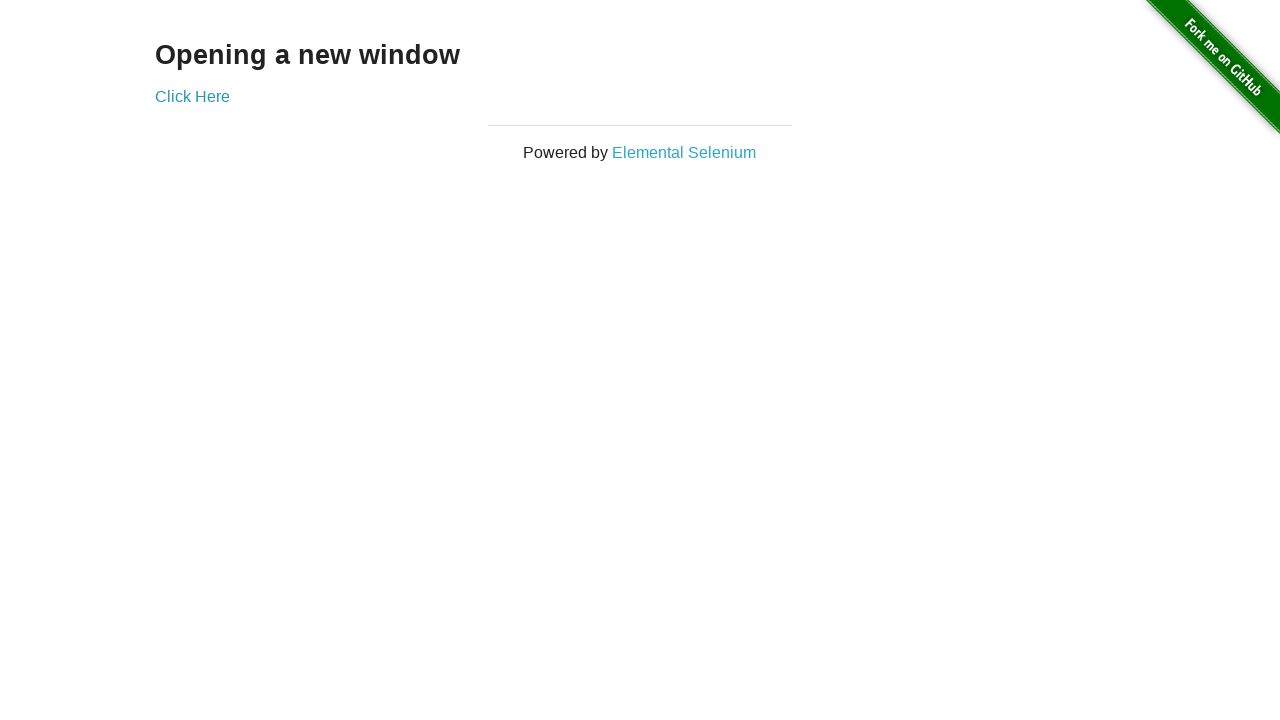

Switched back to original window (2nd time)
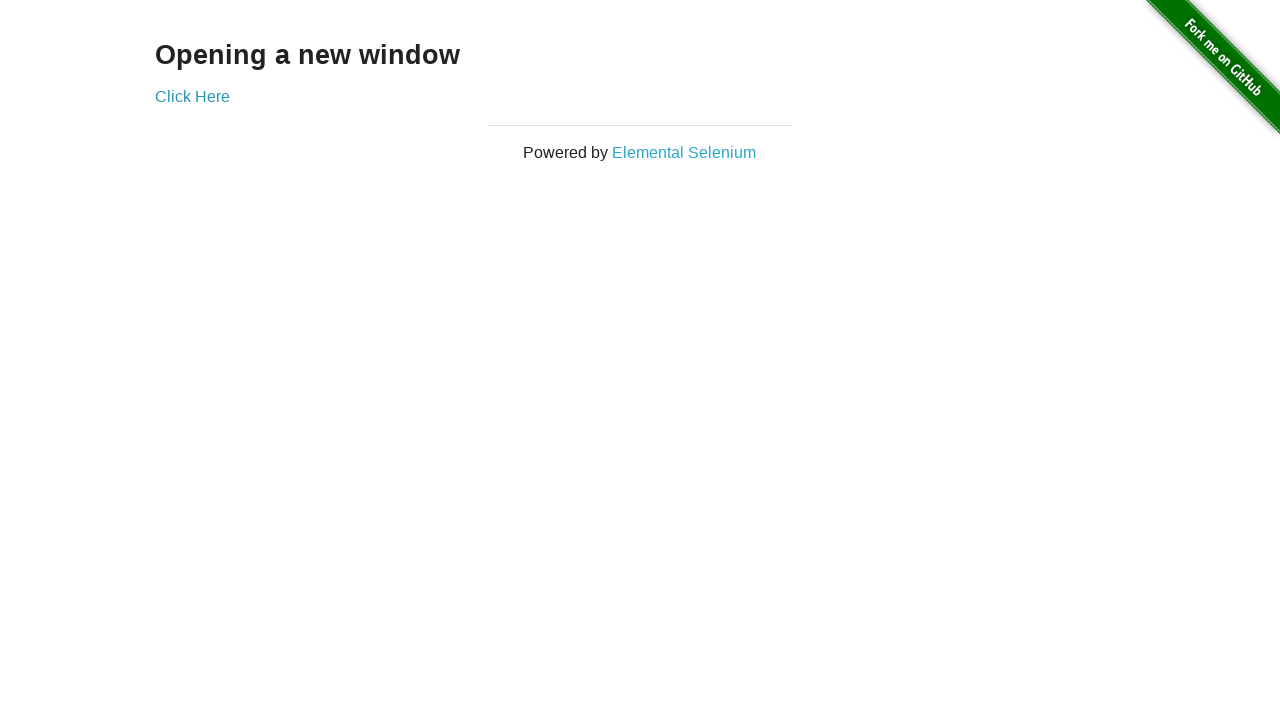

Clicked 'Click Here' link to open new window (3rd time) at (192, 96) on text=Click Here
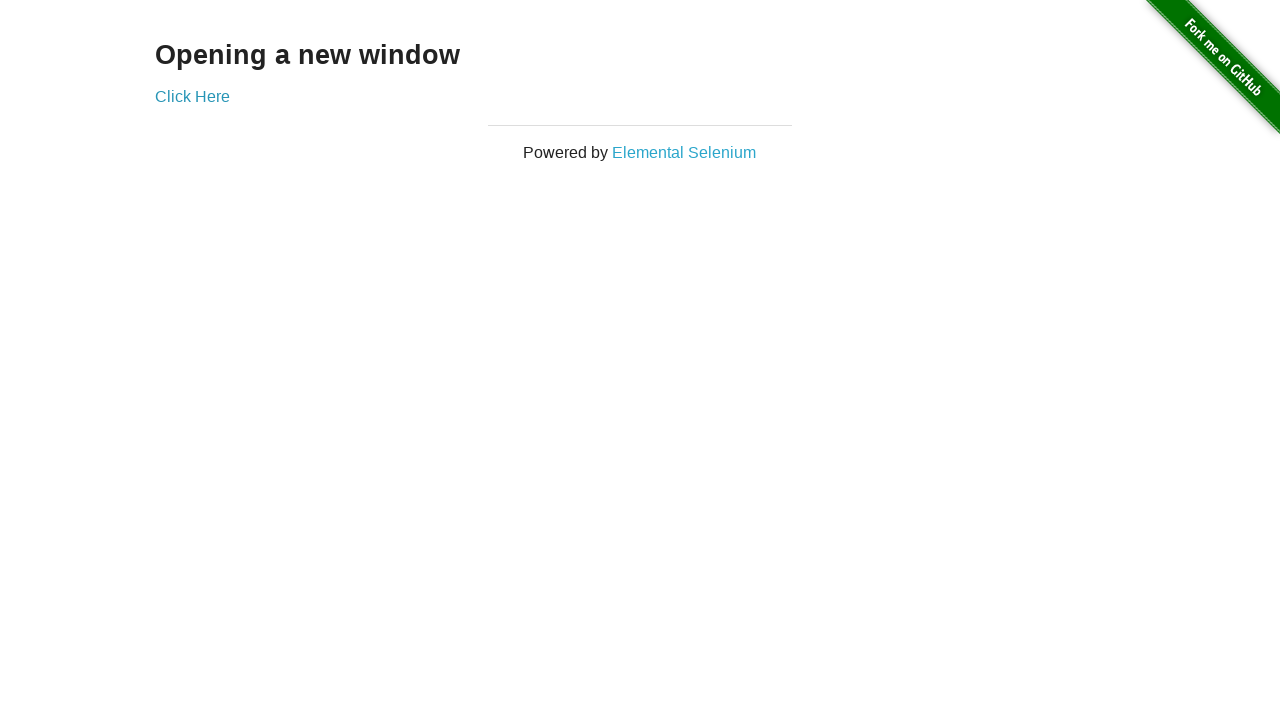

Switched back to original window (3rd time)
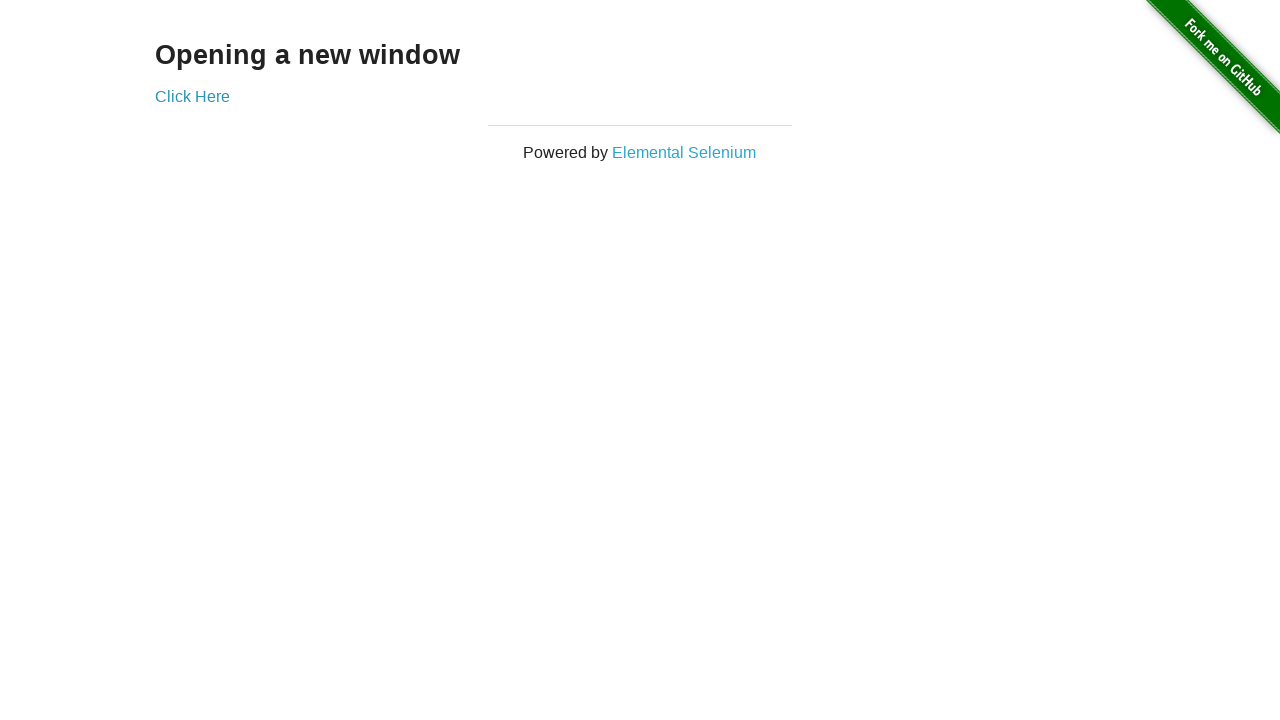

Clicked 'Click Here' link to open new window (4th time) at (192, 96) on text=Click Here
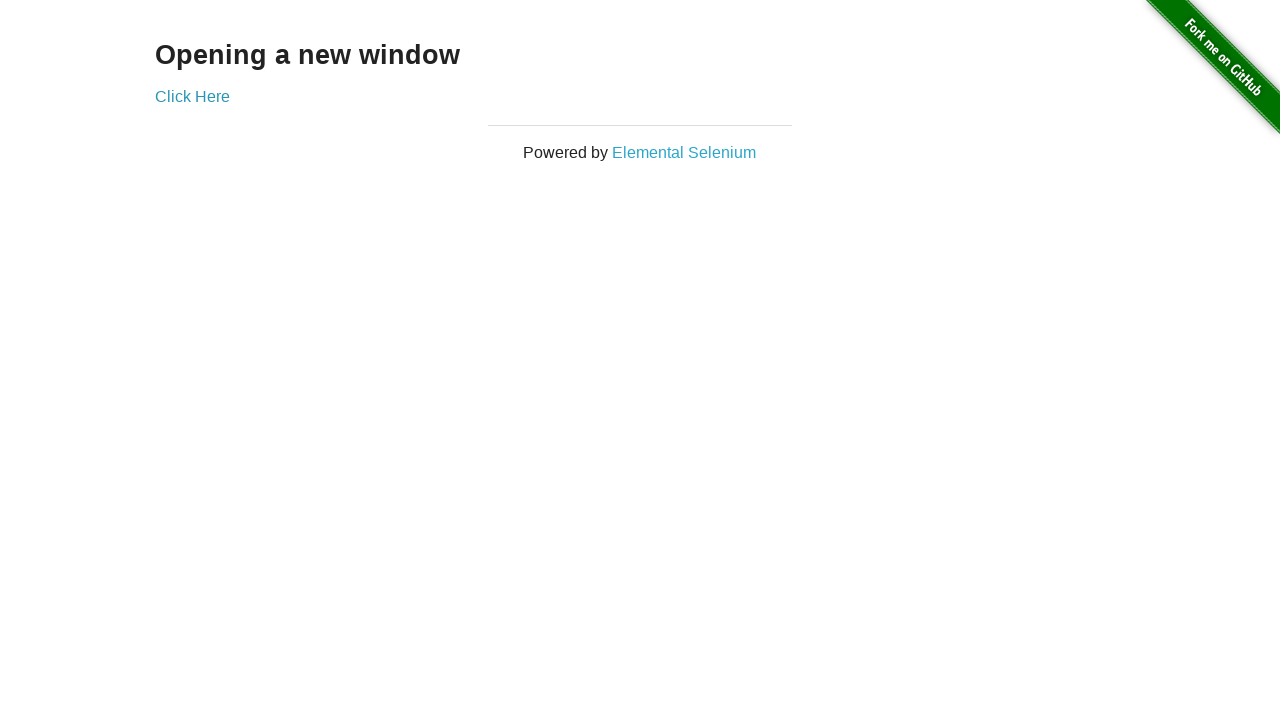

Switched back to original window (4th time)
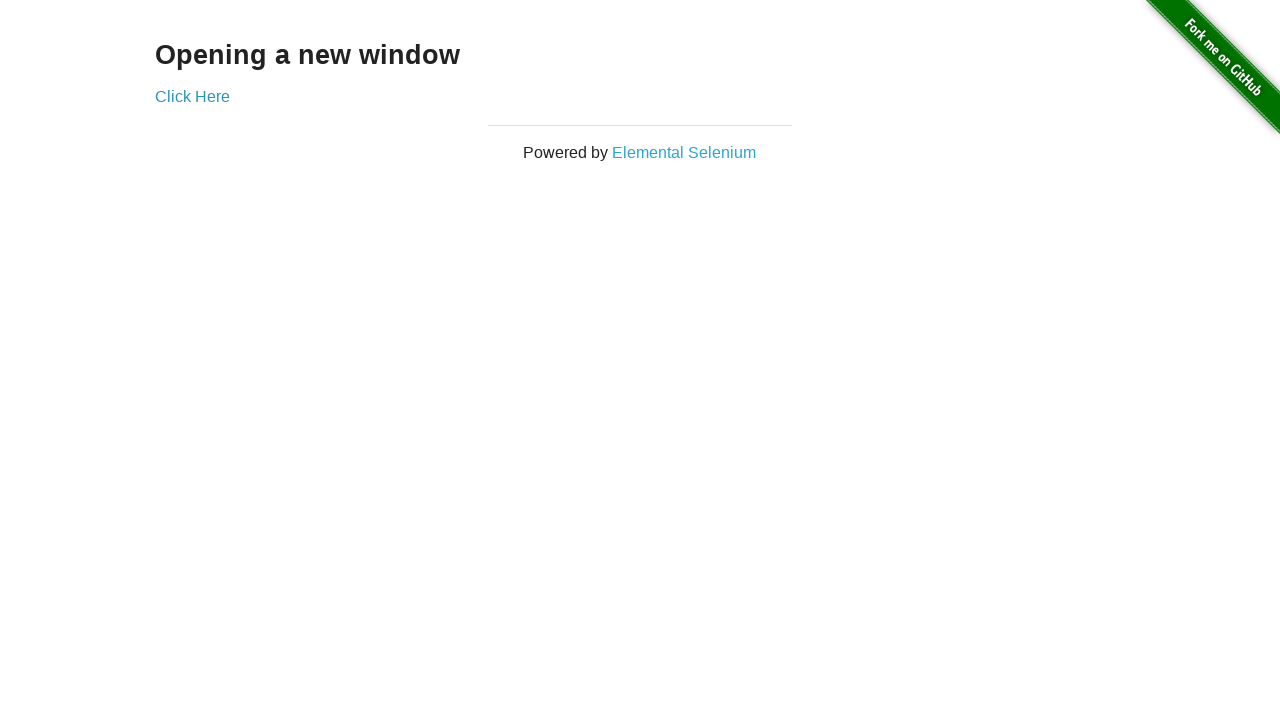

Clicked 'Click Here' link to open new window (5th time) at (192, 96) on text=Click Here
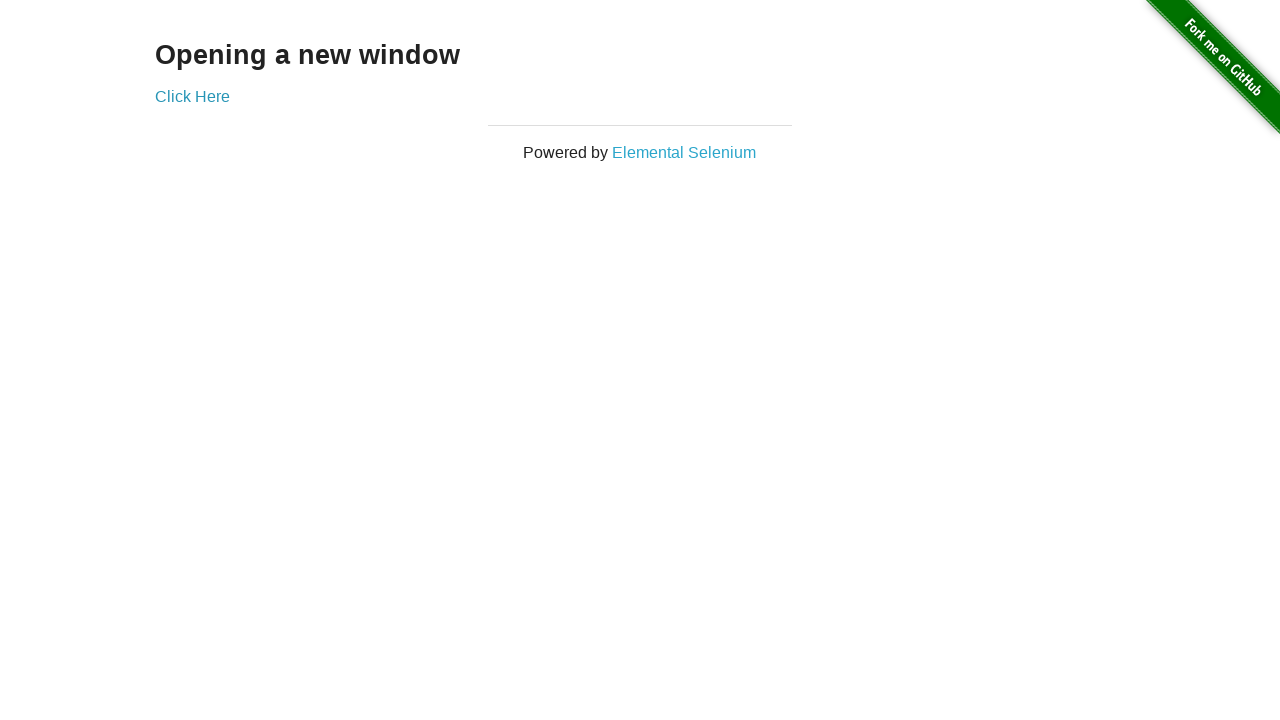

Switched back to original window (5th time)
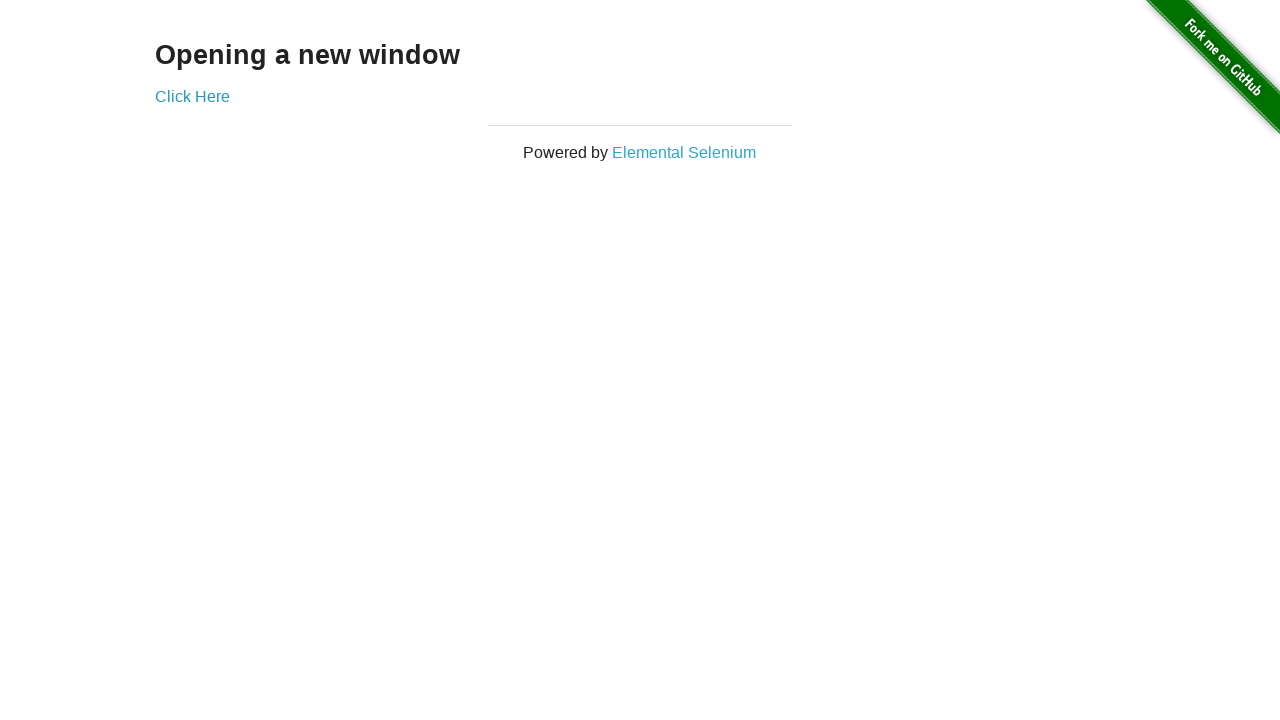

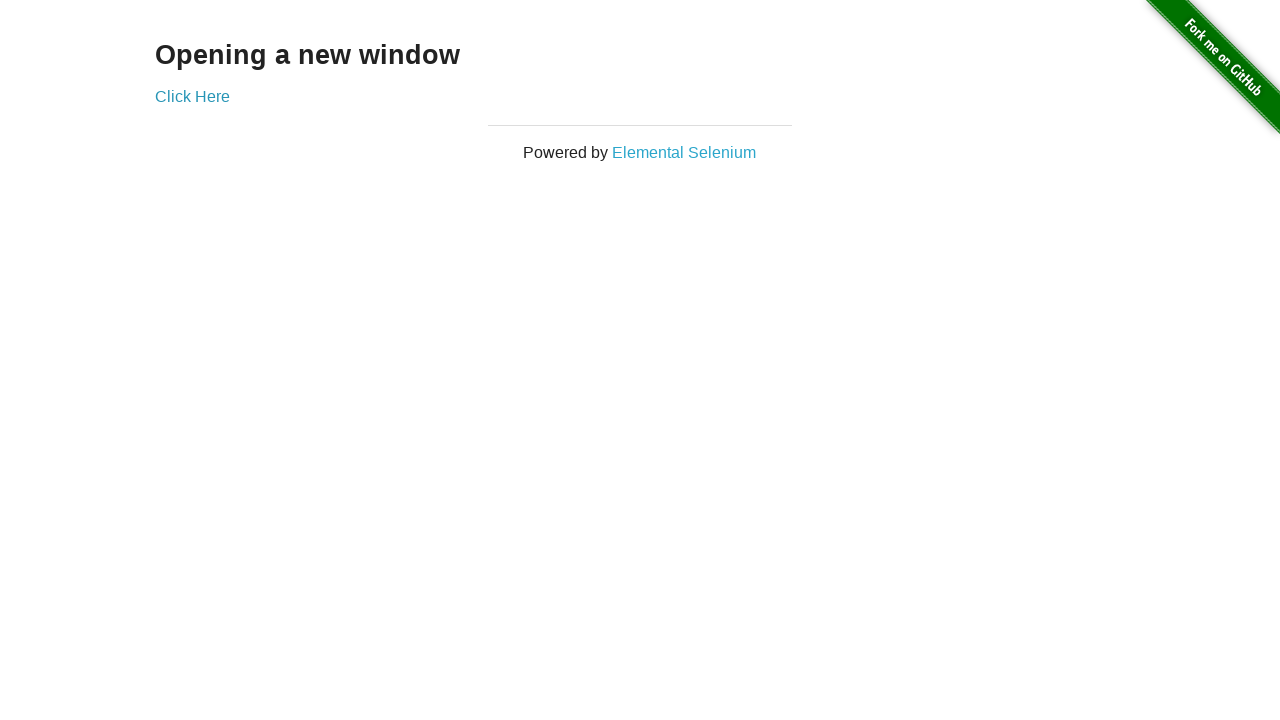